Tests pagination functionality by clicking through all pagination links on a product table

Starting URL: https://testautomationpractice.blogspot.com/

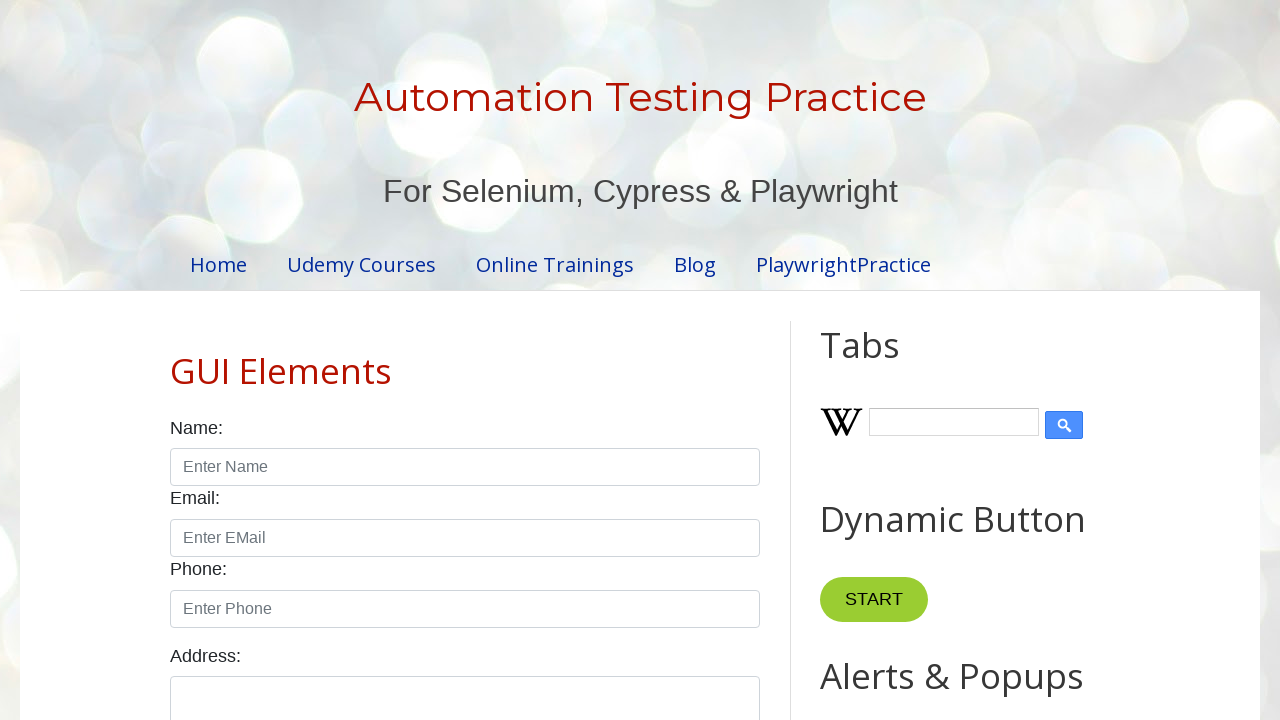

Product table loaded and visible
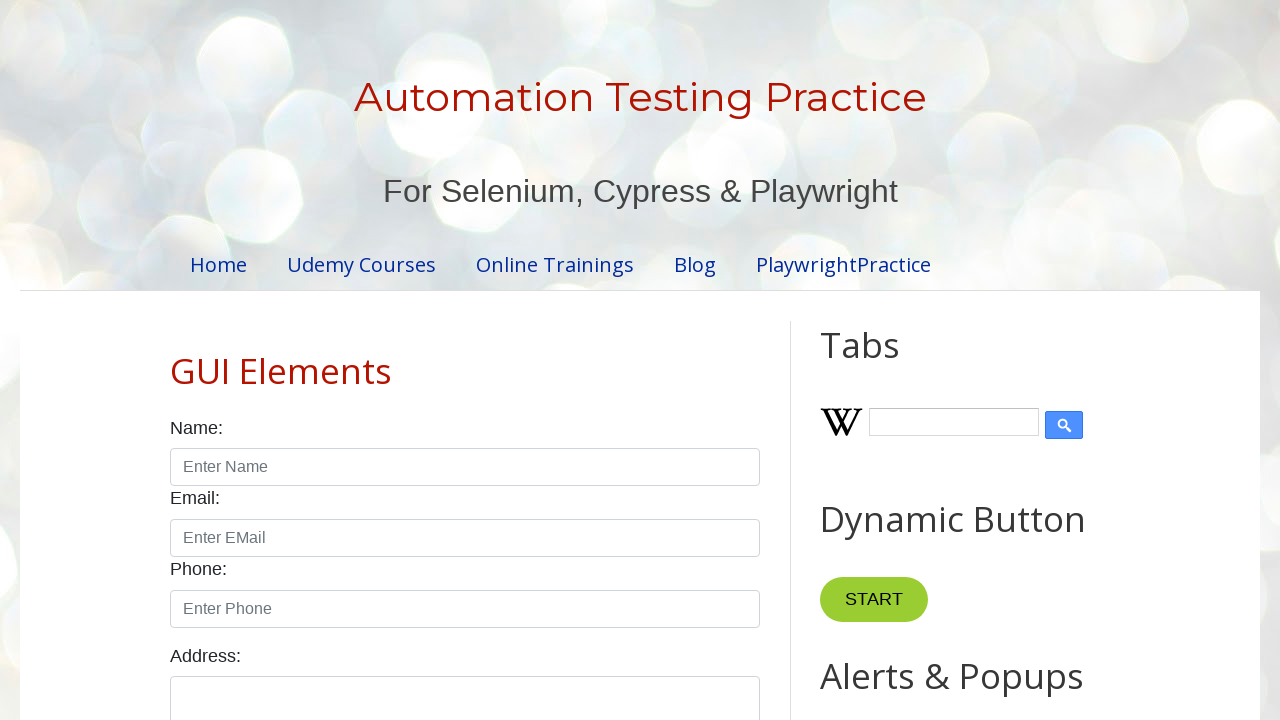

Pagination links loaded
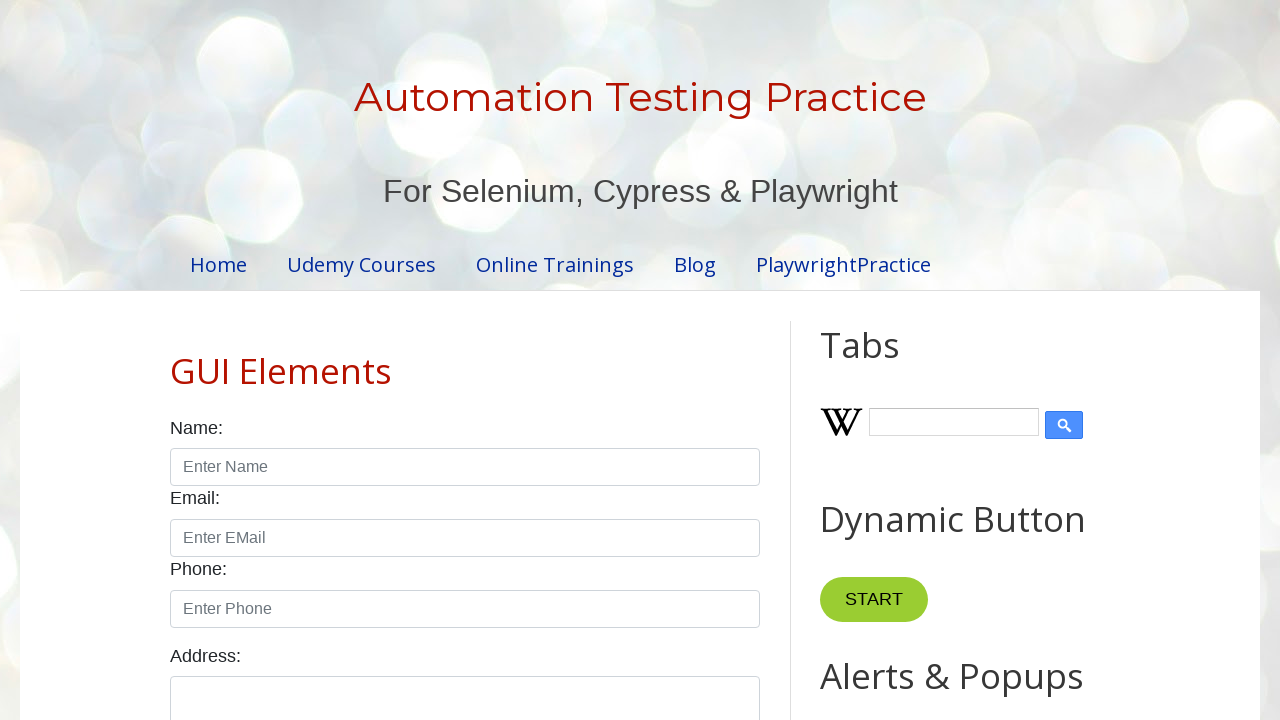

Found 4 pagination links
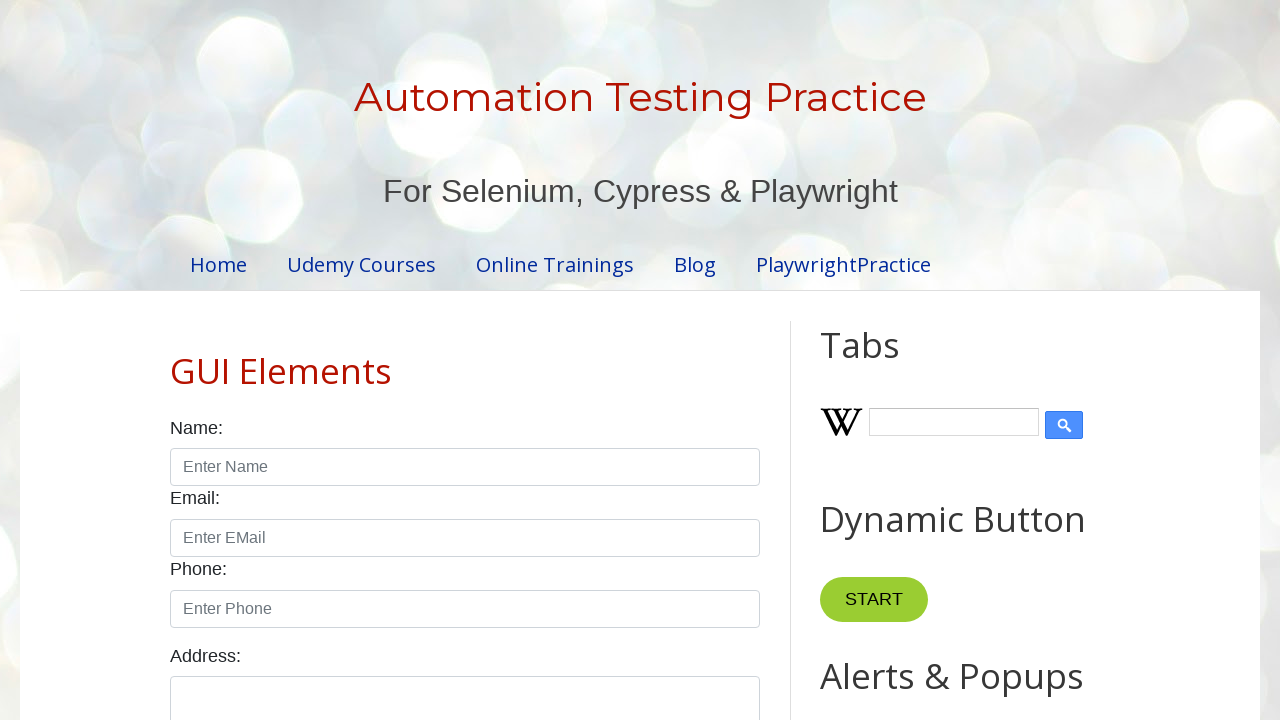

Clicked pagination link 2 of 4 at (456, 361) on .pagination li a >> nth=1
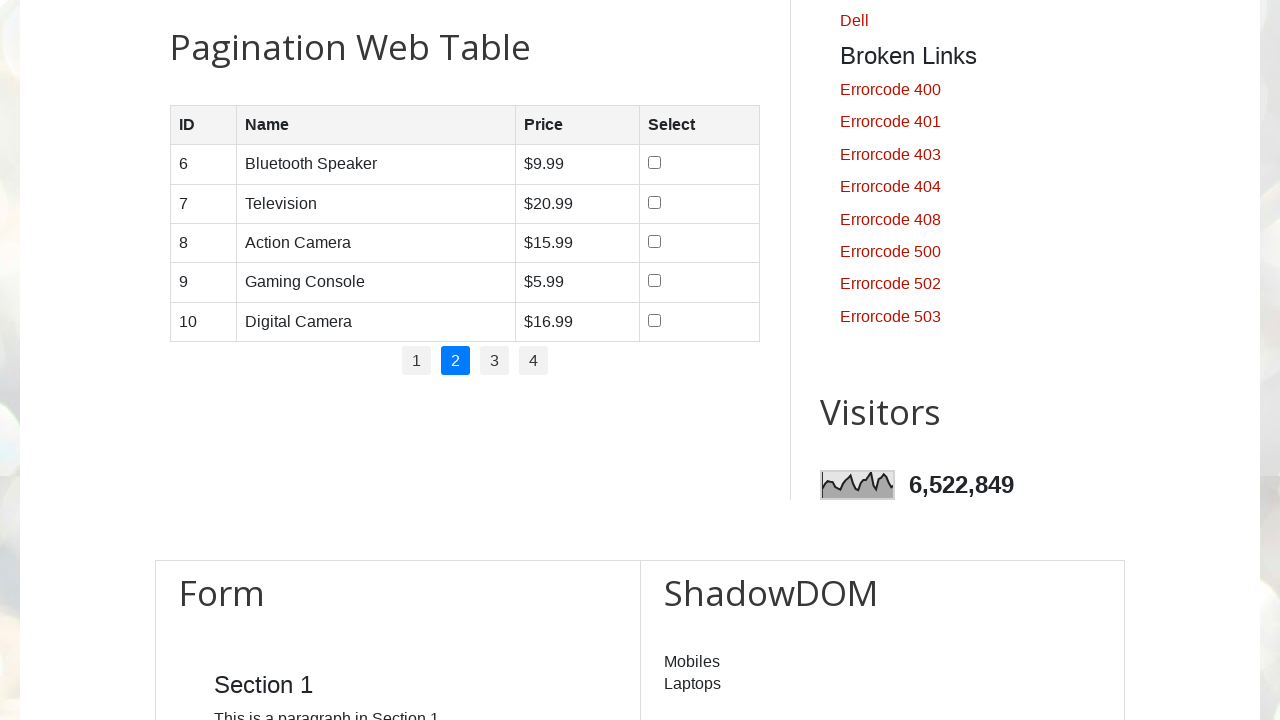

Waited for table data to load on page 2
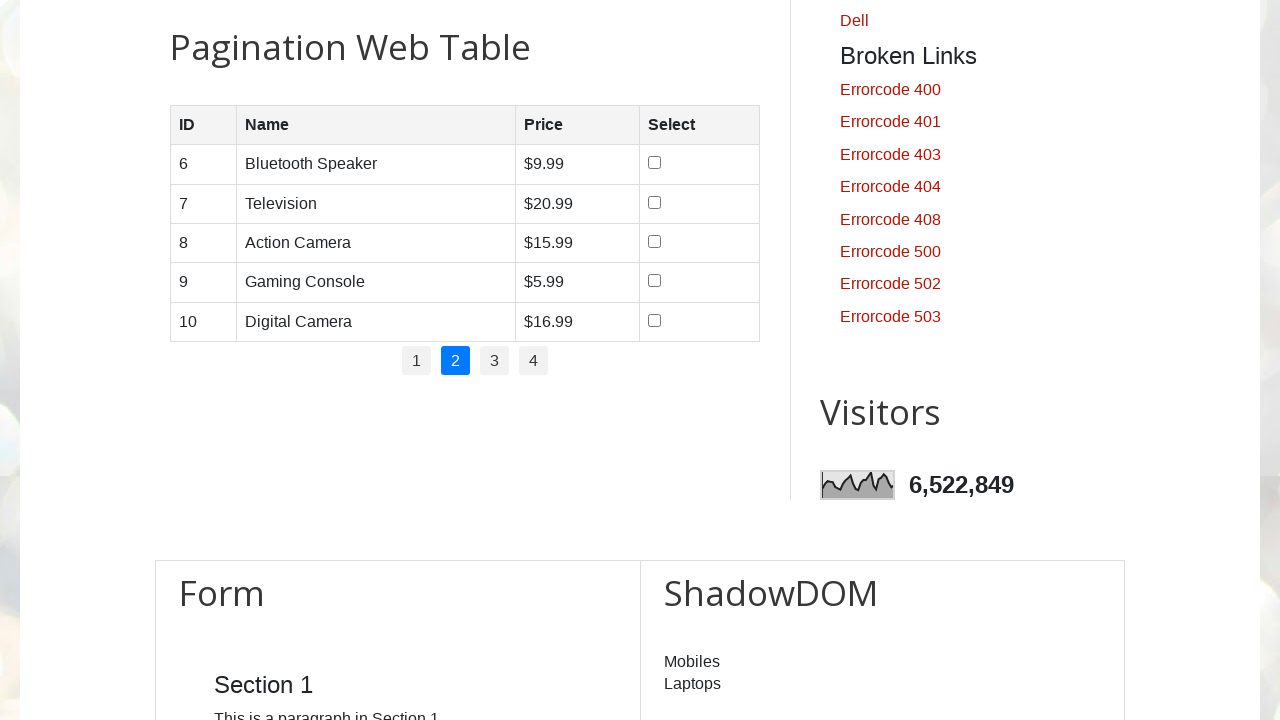

Clicked pagination link 3 of 4 at (494, 361) on .pagination li a >> nth=2
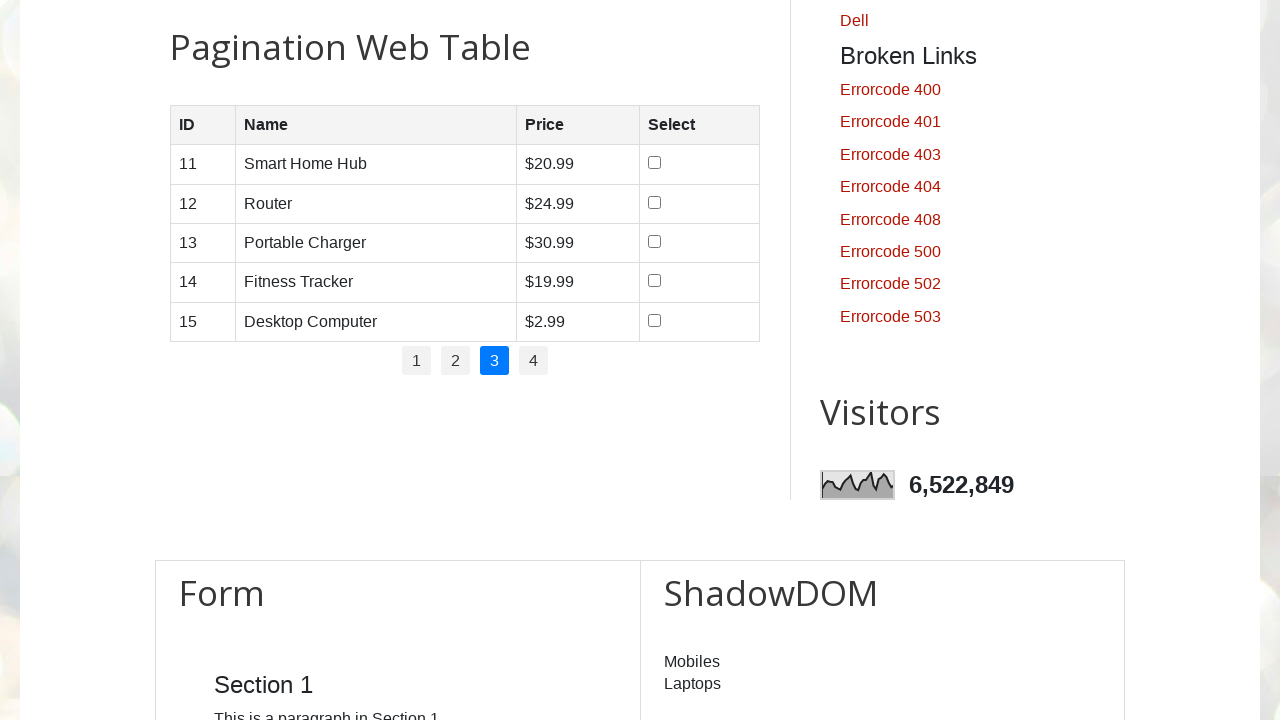

Waited for table data to load on page 3
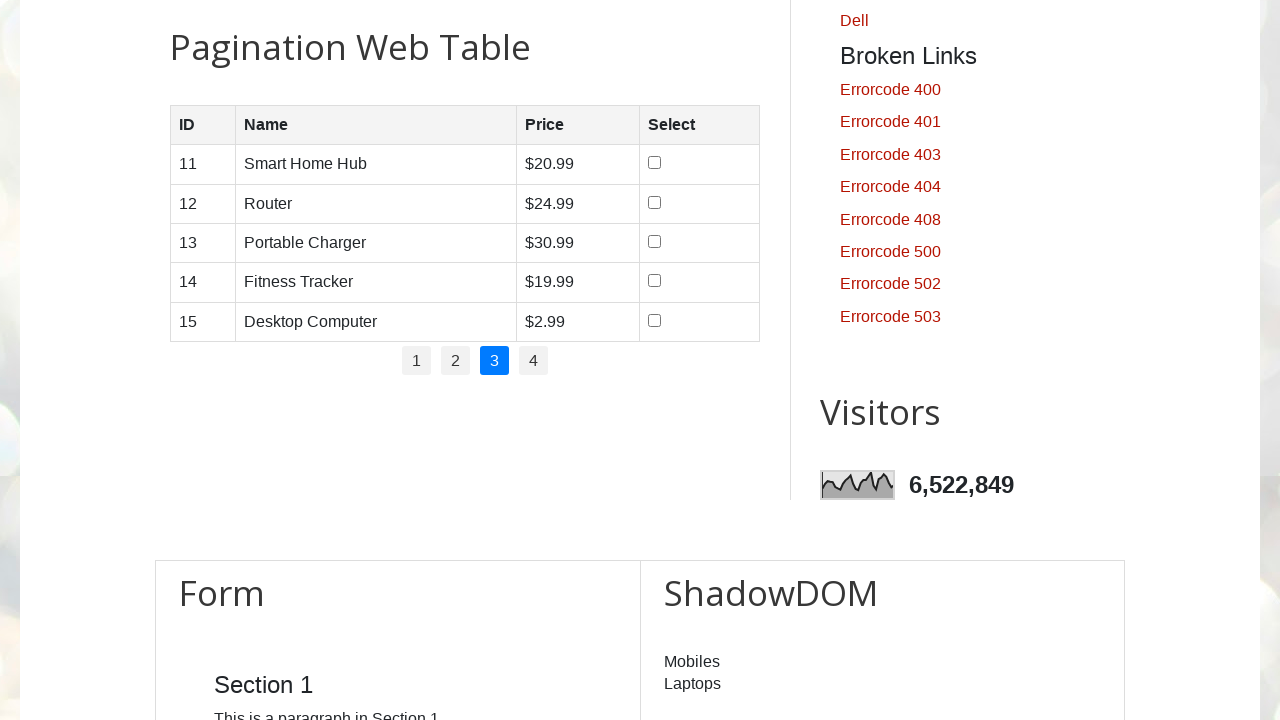

Clicked pagination link 4 of 4 at (534, 361) on .pagination li a >> nth=3
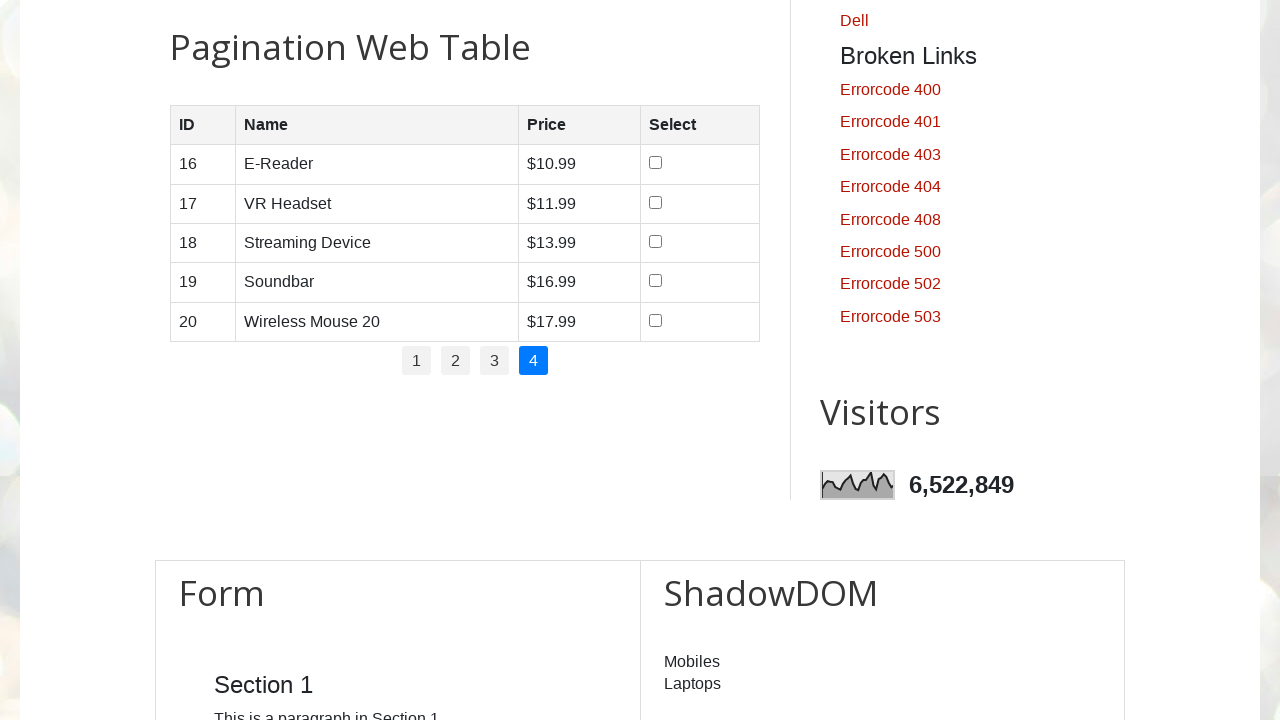

Waited for table data to load on page 4
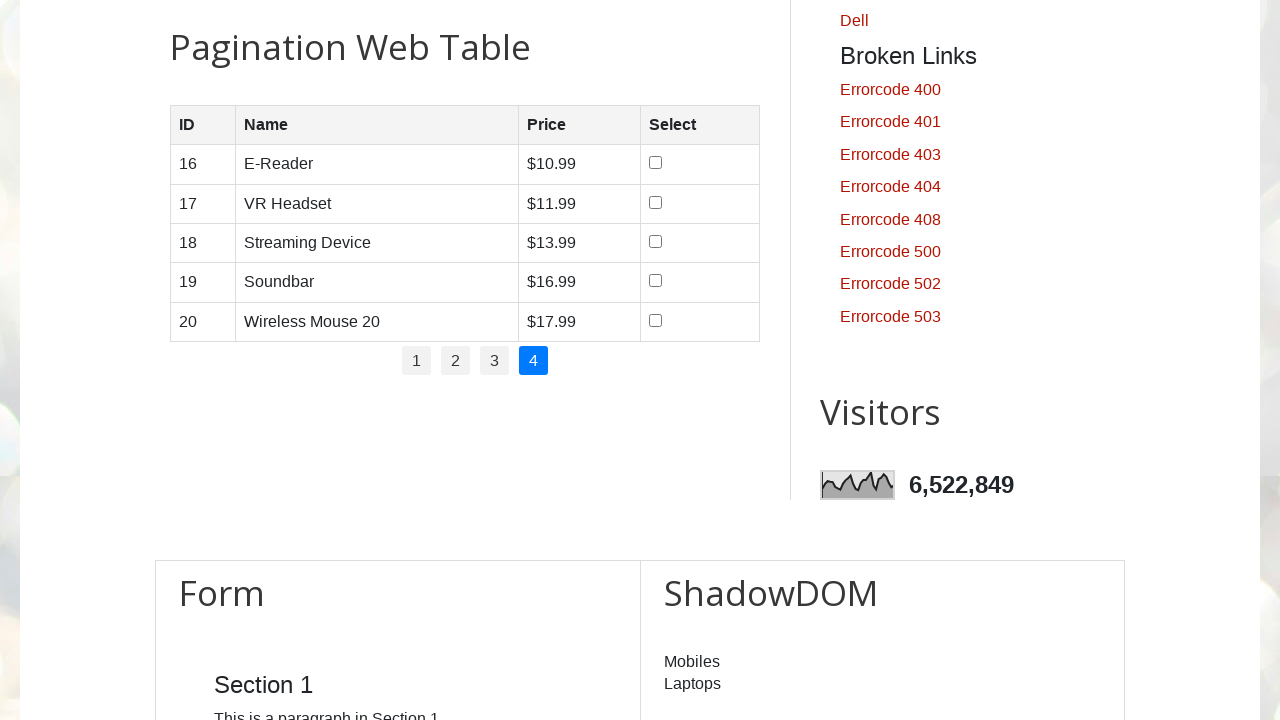

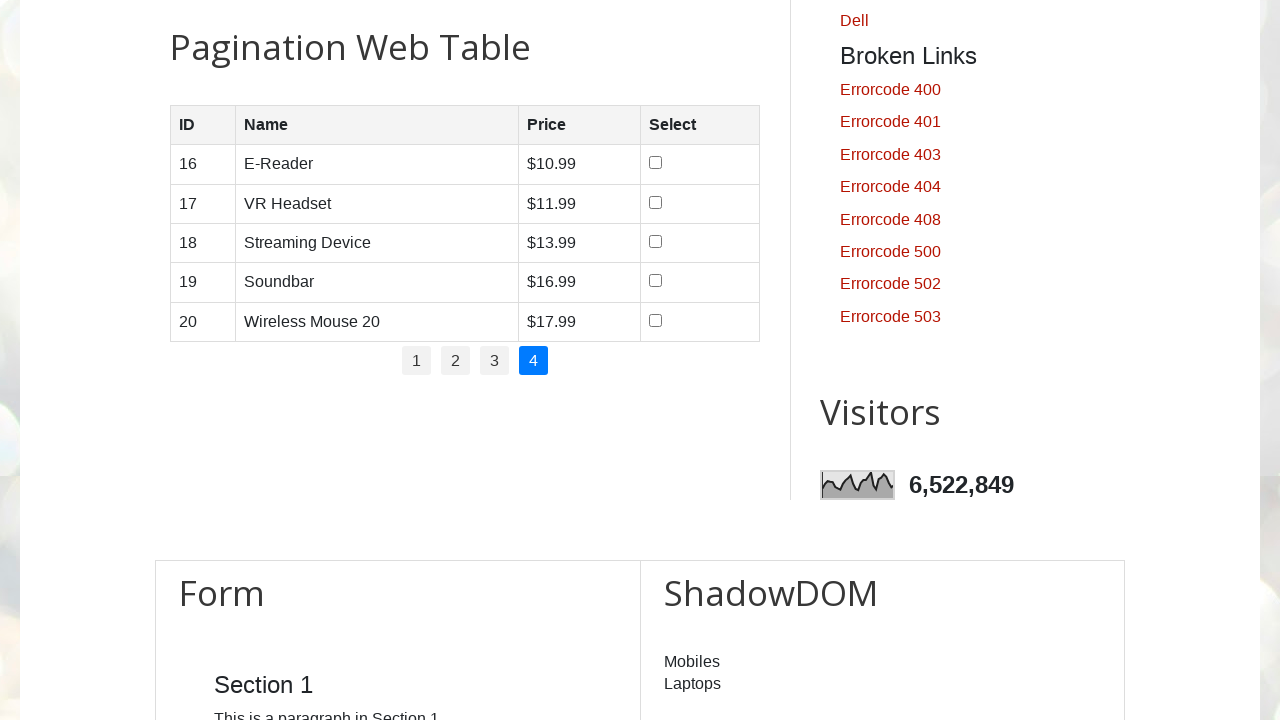